Tests that submitting the login form with an empty password field shows a validation error

Starting URL: https://www.saucedemo.com/

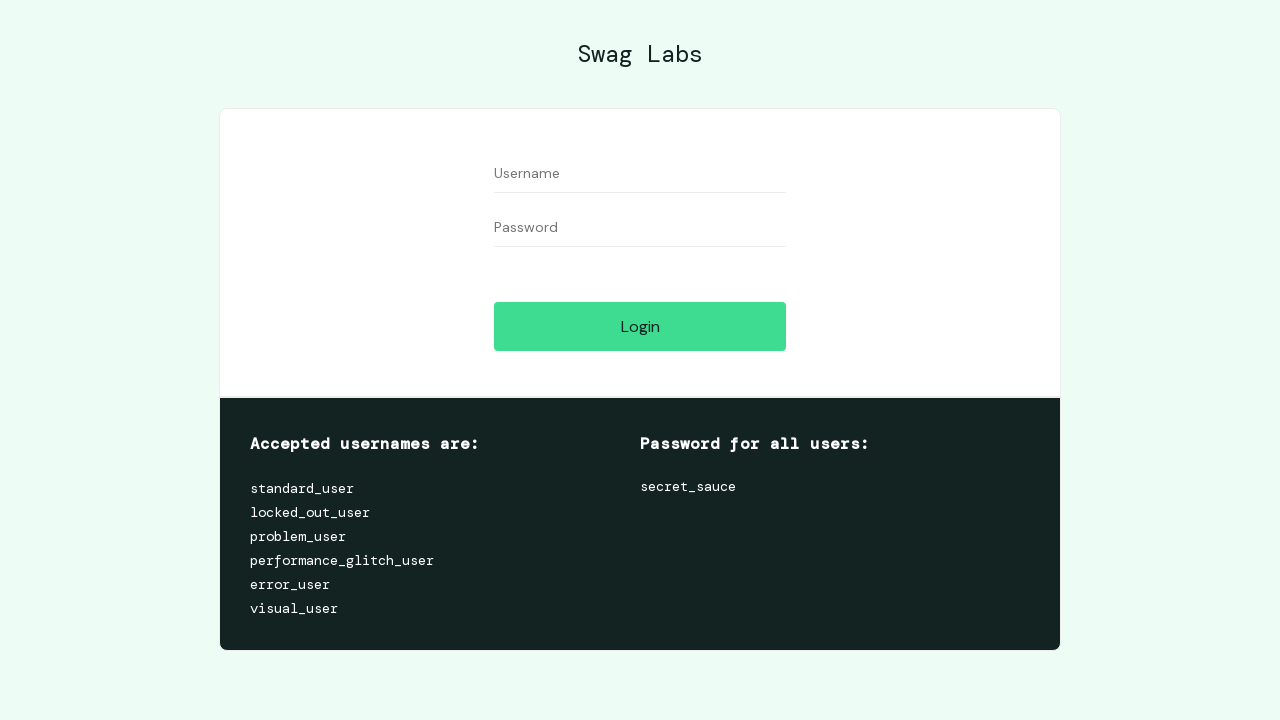

Filled username field with 'standard_user', leaving password empty on #user-name
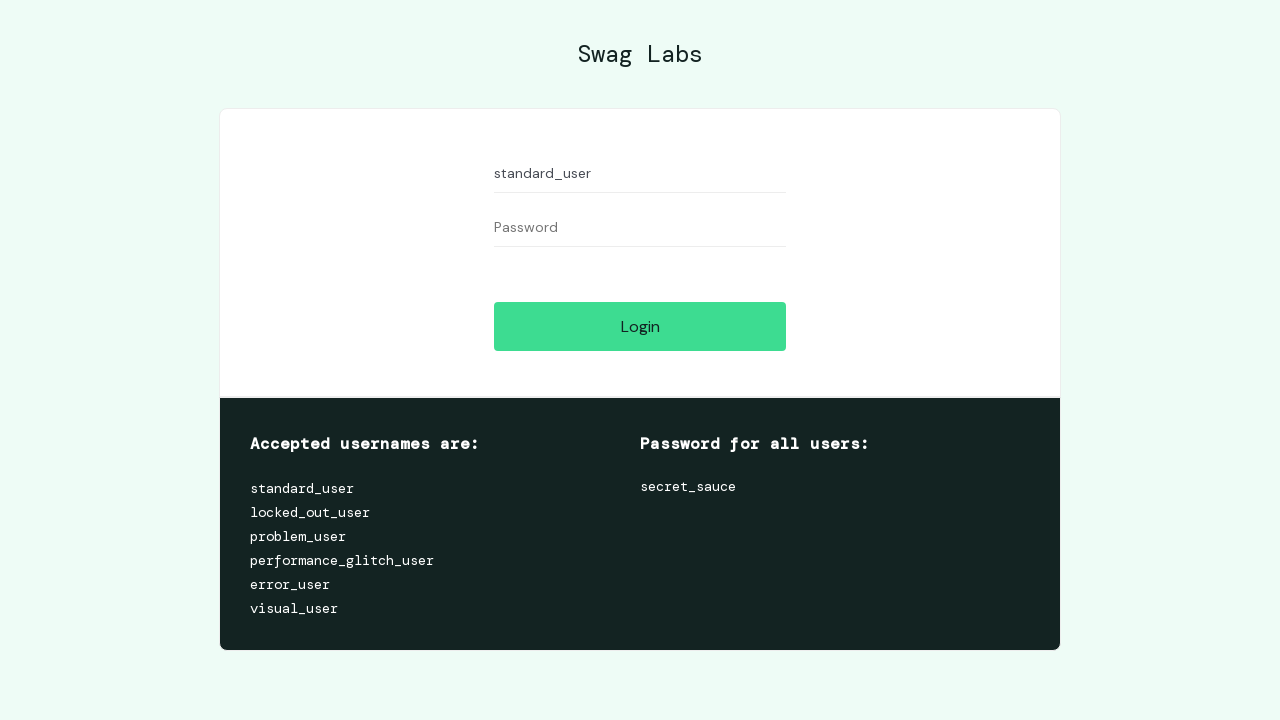

Clicked login button to submit form with empty password at (640, 326) on [name='login-button']
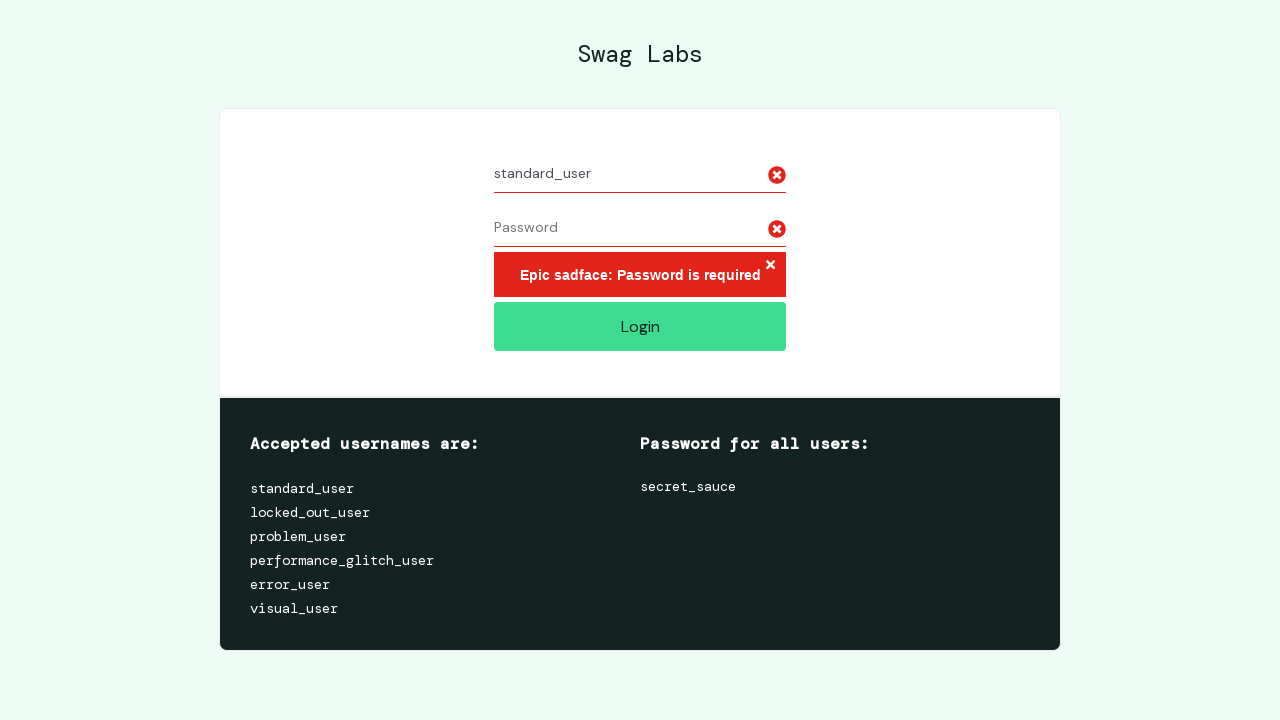

Validation error message appeared on screen
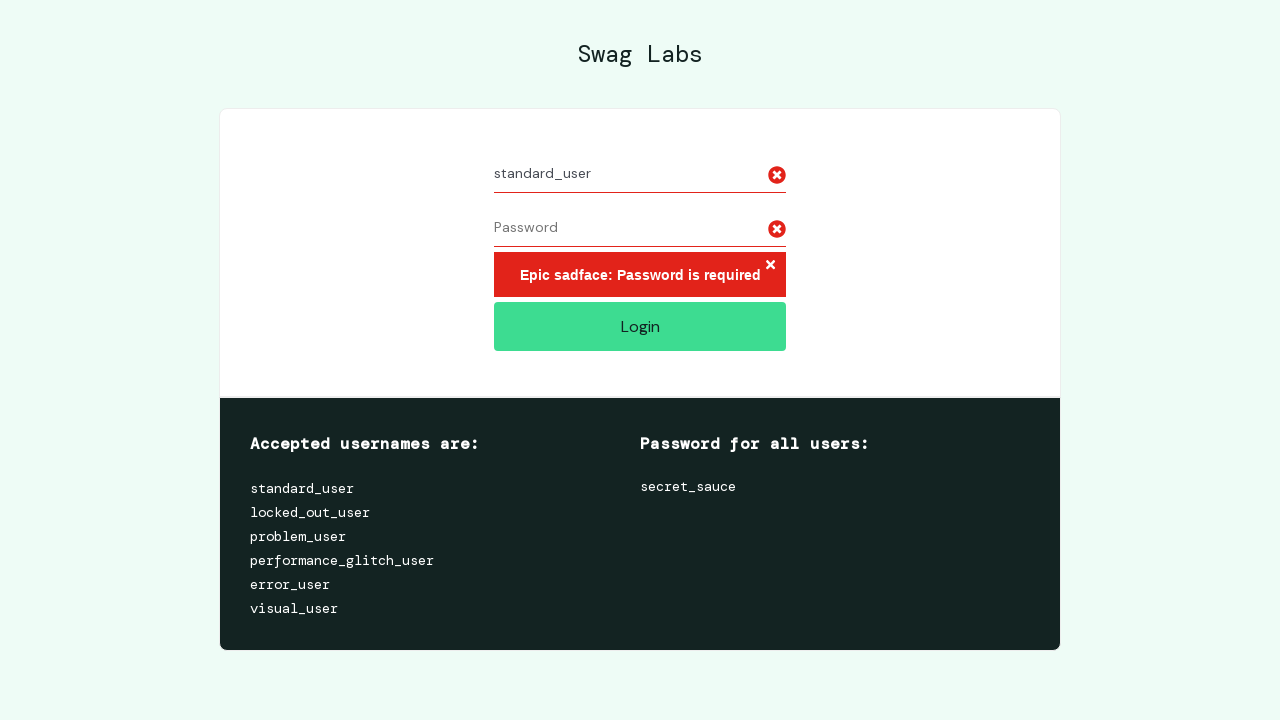

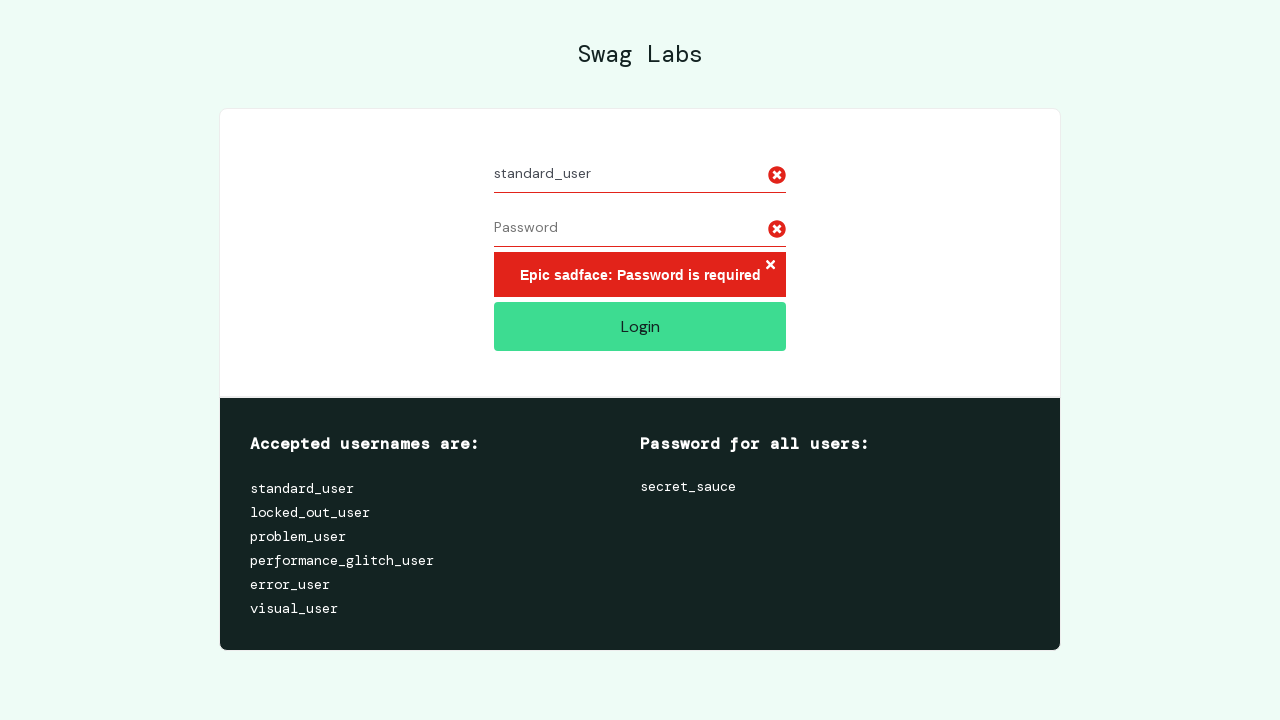